Tests e-commerce functionality on DemoBlaze by adding a product to cart, accepting the confirmation alert, navigating to the home page, and clicking on another product (Nokia Lumia 1520).

Starting URL: https://www.demoblaze.com/prod.html?idp_=1

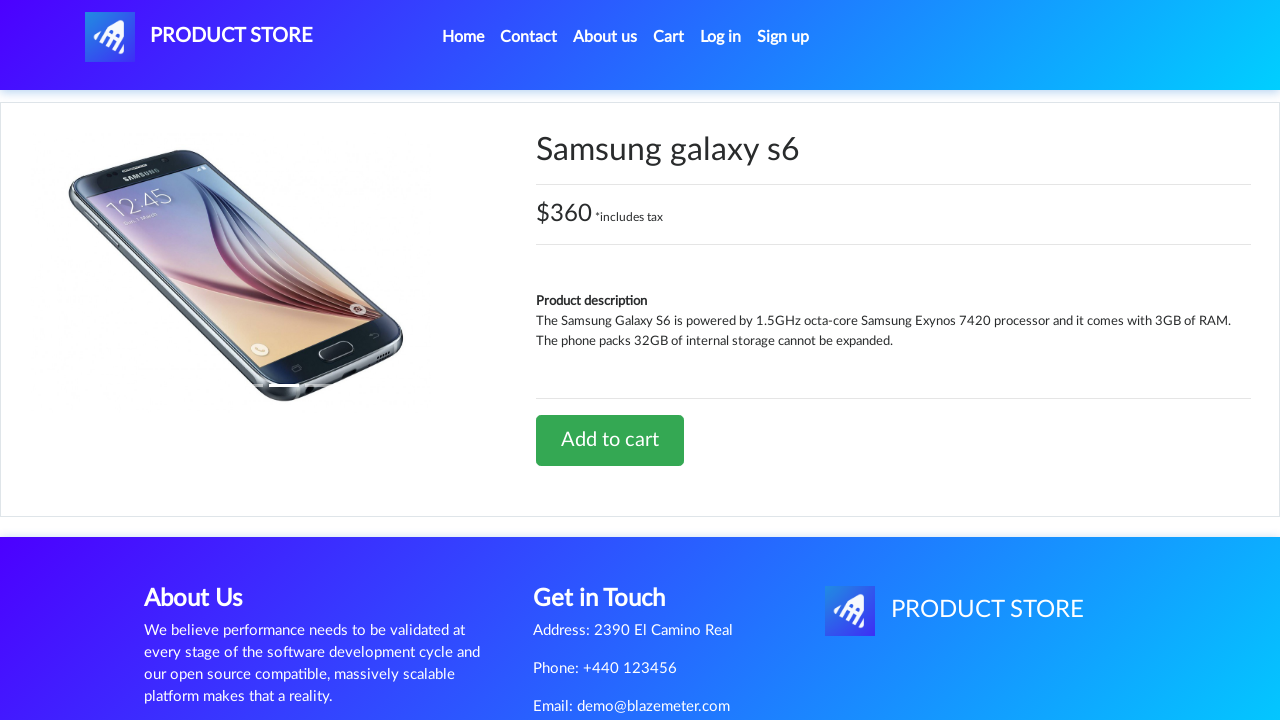

Waited for Add to Cart button to appear on product page
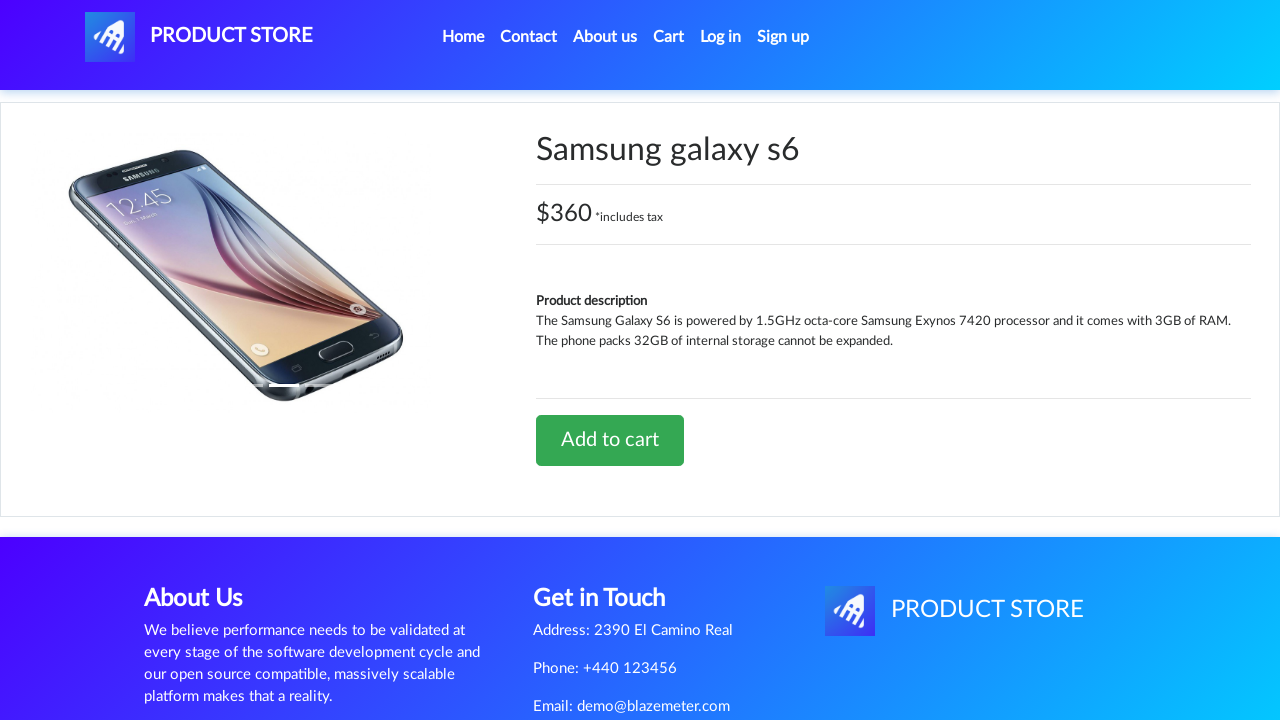

Waited for product name heading to appear
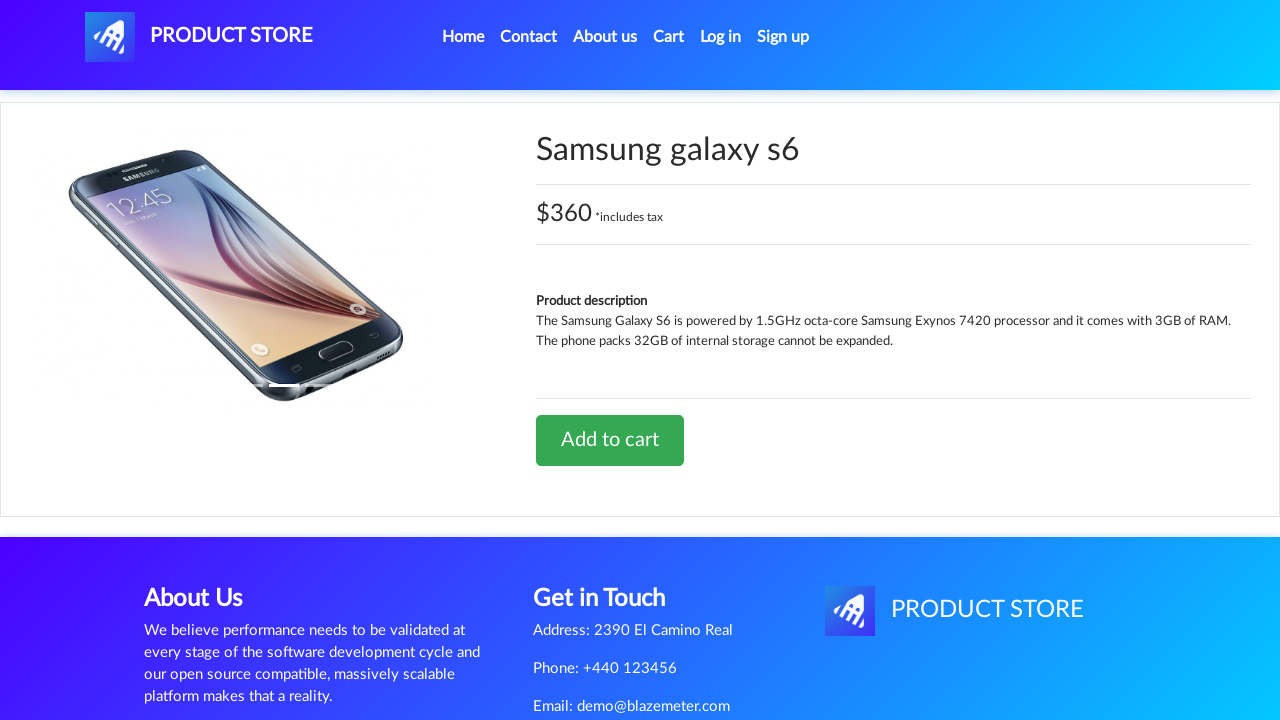

Clicked Add to Cart button for product at (610, 440) on xpath=//a[@onclick='addToCart(1)']
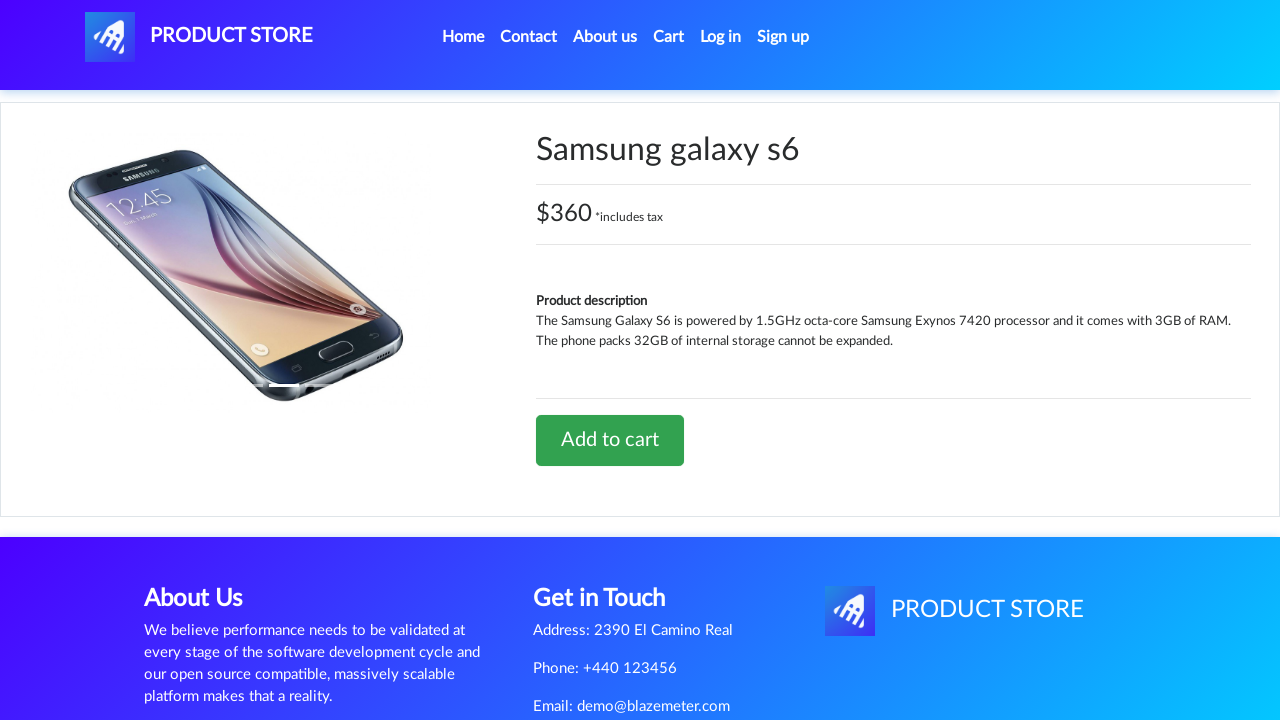

Set up dialog handler to accept confirmation alert
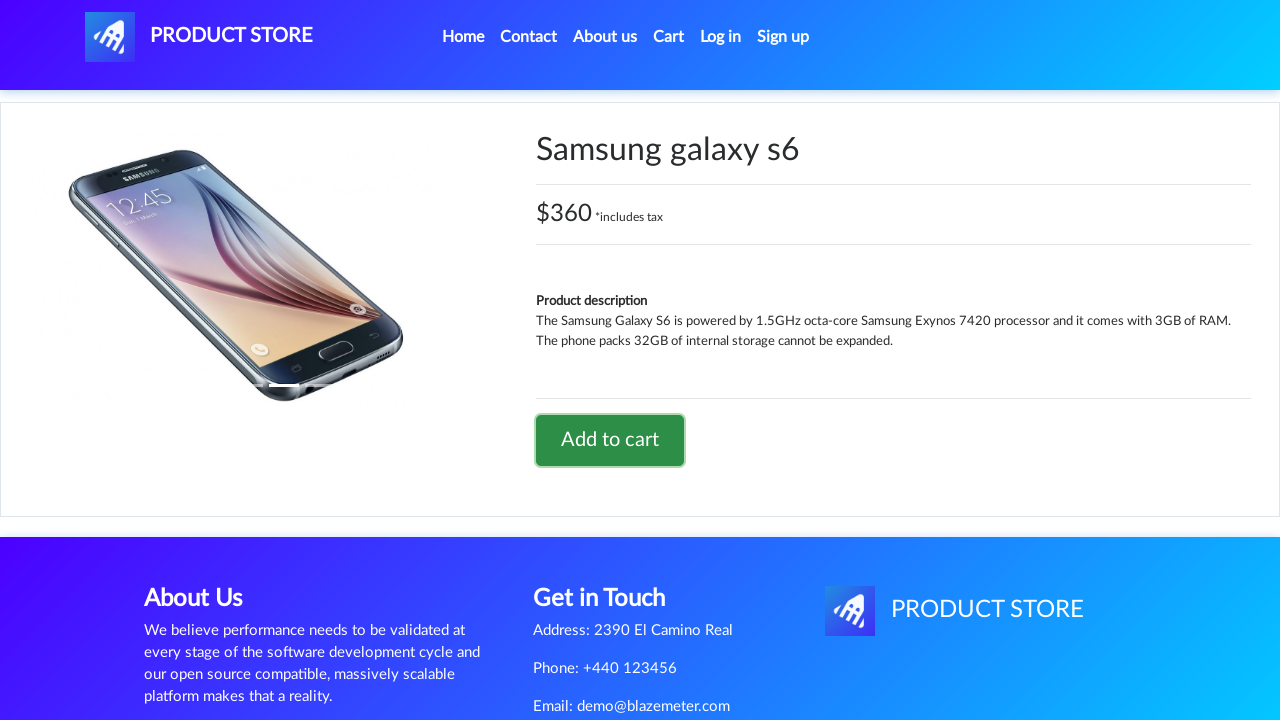

Waited for alert confirmation dialog to be processed
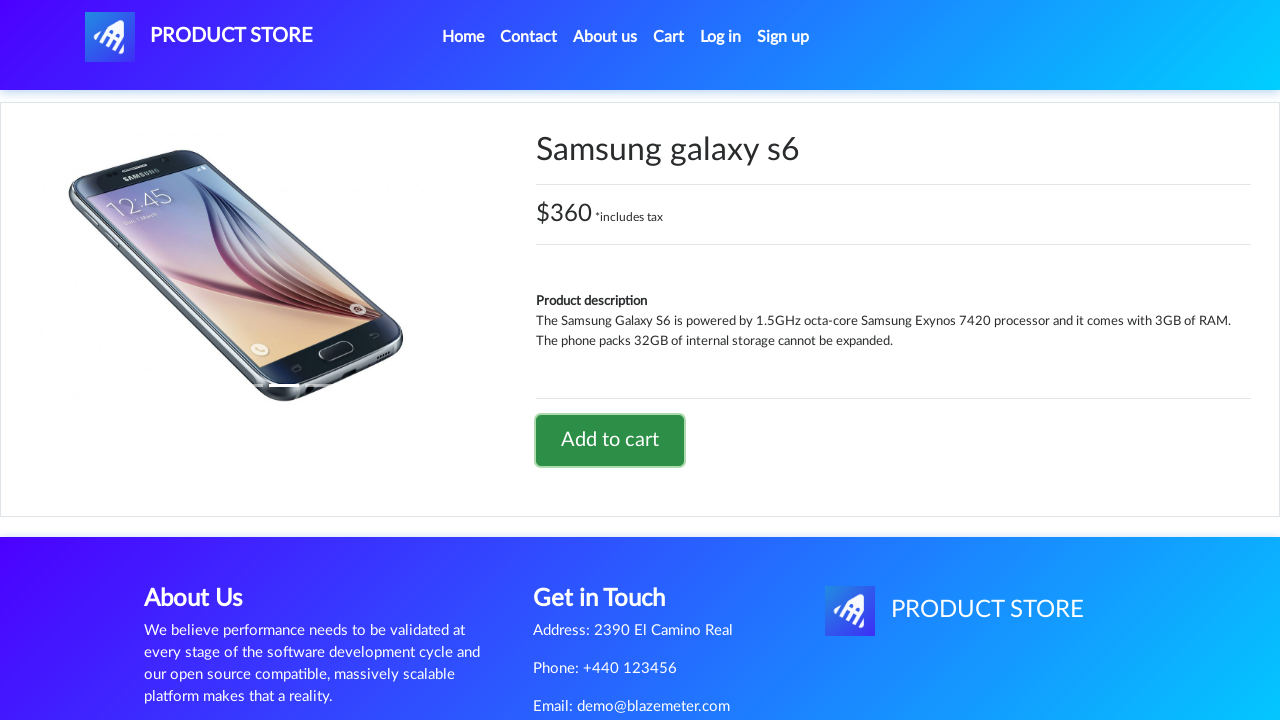

Clicked Home button to navigate back to home page at (463, 37) on xpath=//a[@class='nav-link' and normalize-space(text())='Home']
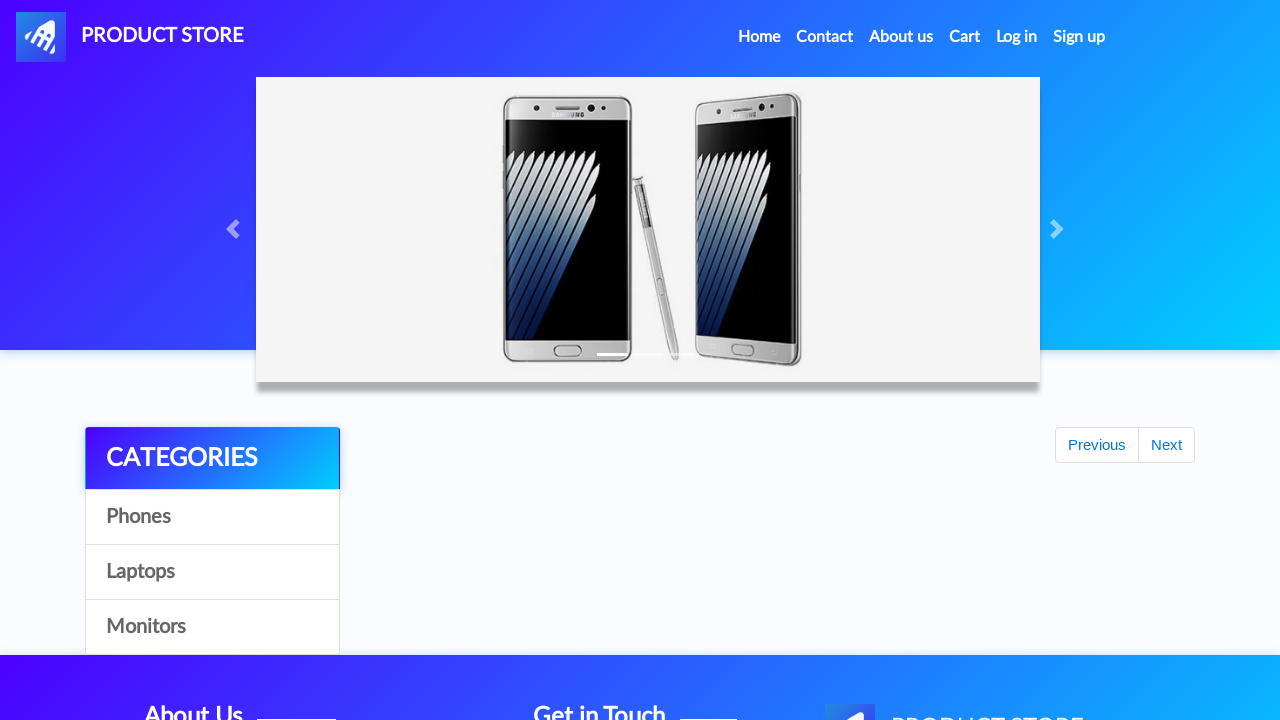

Waited for Nokia Lumia 1520 product link to appear on home page
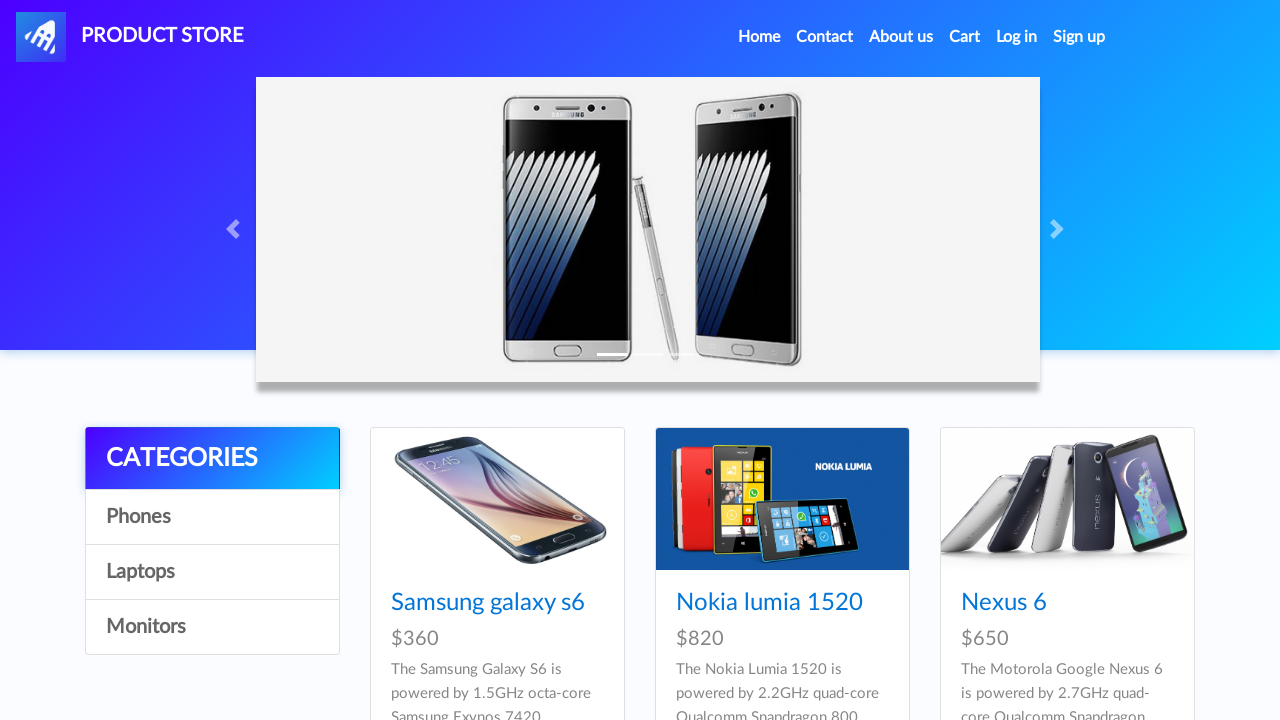

Clicked on Nokia Lumia 1520 product link at (769, 603) on xpath=//a[@class='hrefch' and normalize-space(text())='Nokia lumia 1520']
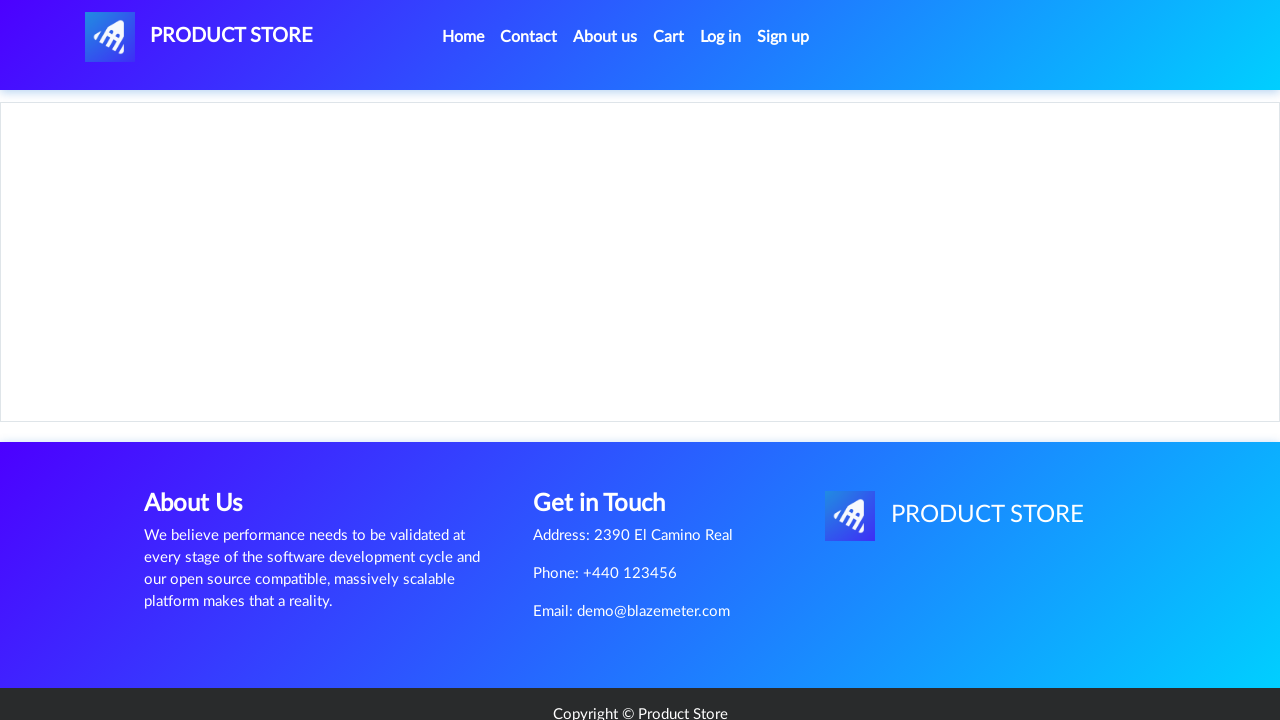

Waited for Nokia Lumia 1520 product page to load
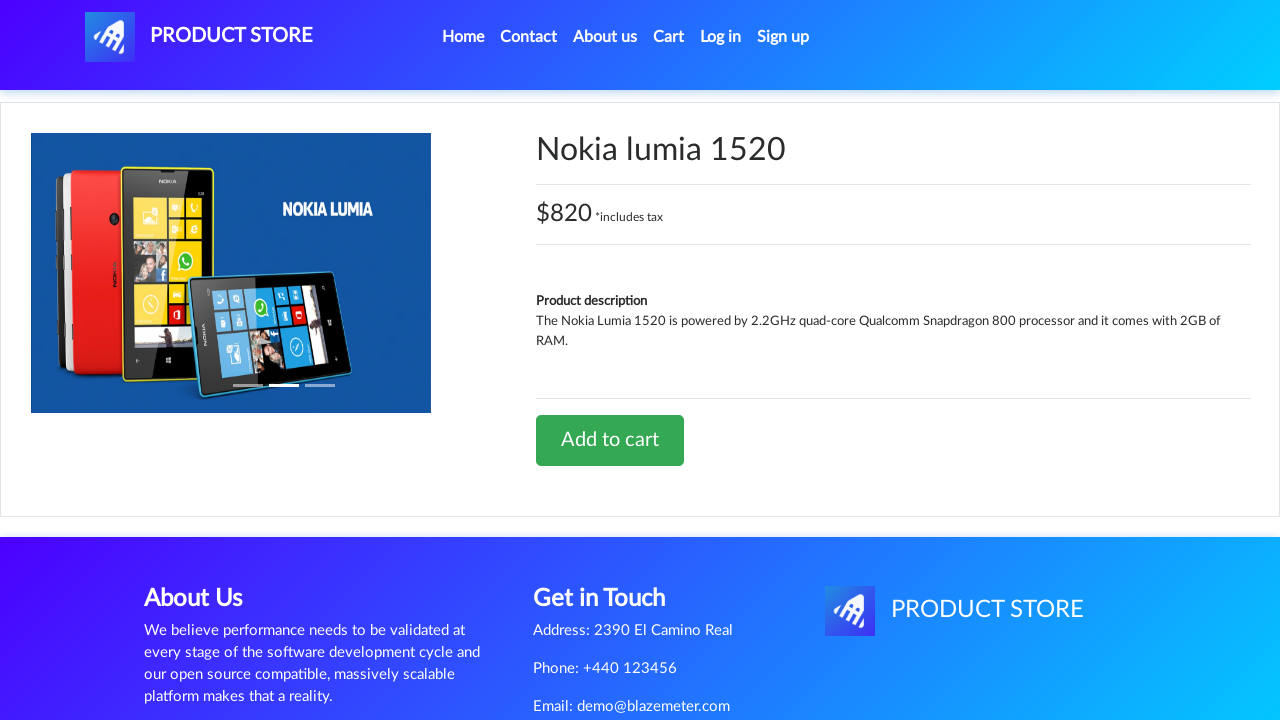

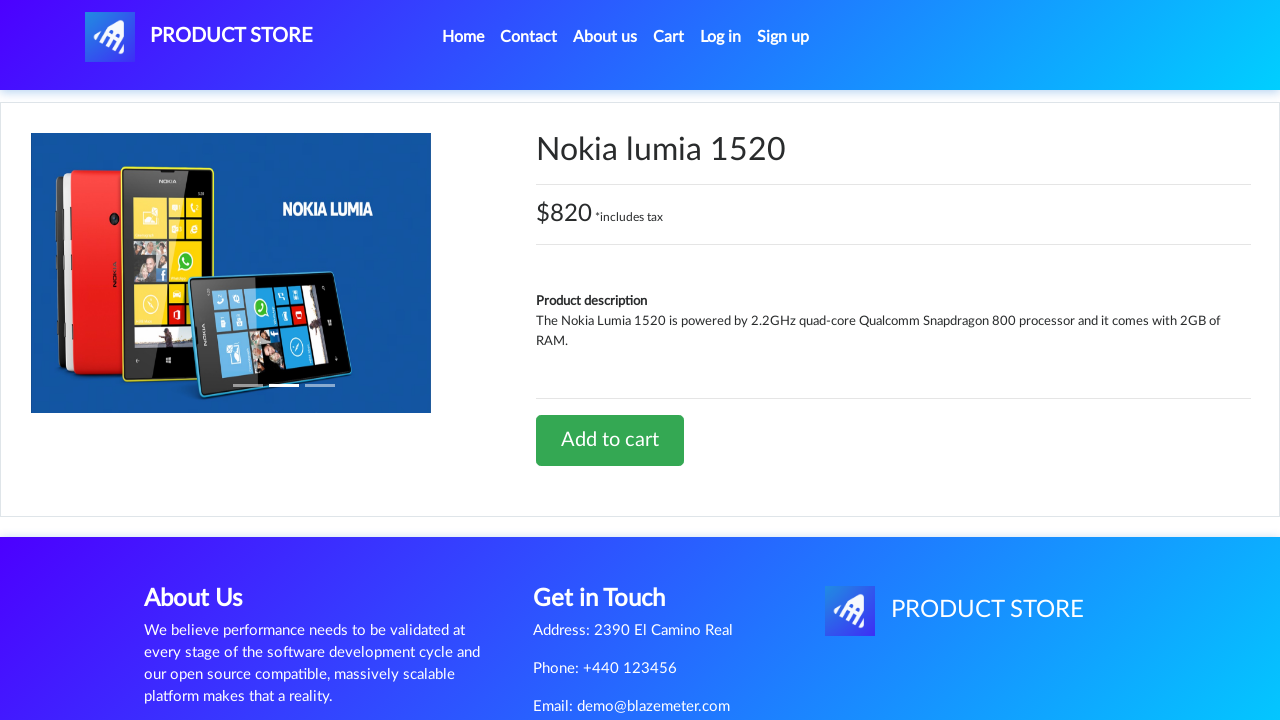